Navigates to a Reliance Industries stock price page on MoneyControl, locates the advanced chart element, and scrolls to it.

Starting URL: https://www.moneycontrol.com/india/stockpricequote/refineries/relianceindustries/RI

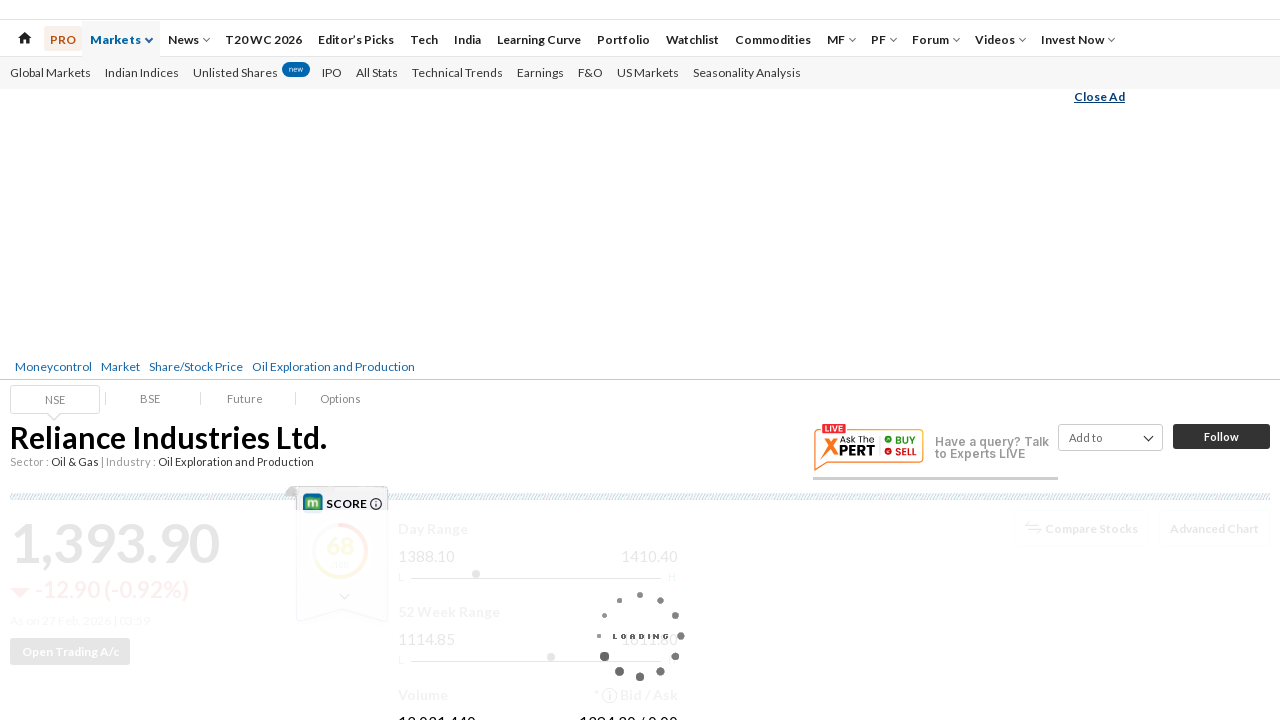

Advanced chart element became visible on Reliance Industries stock page
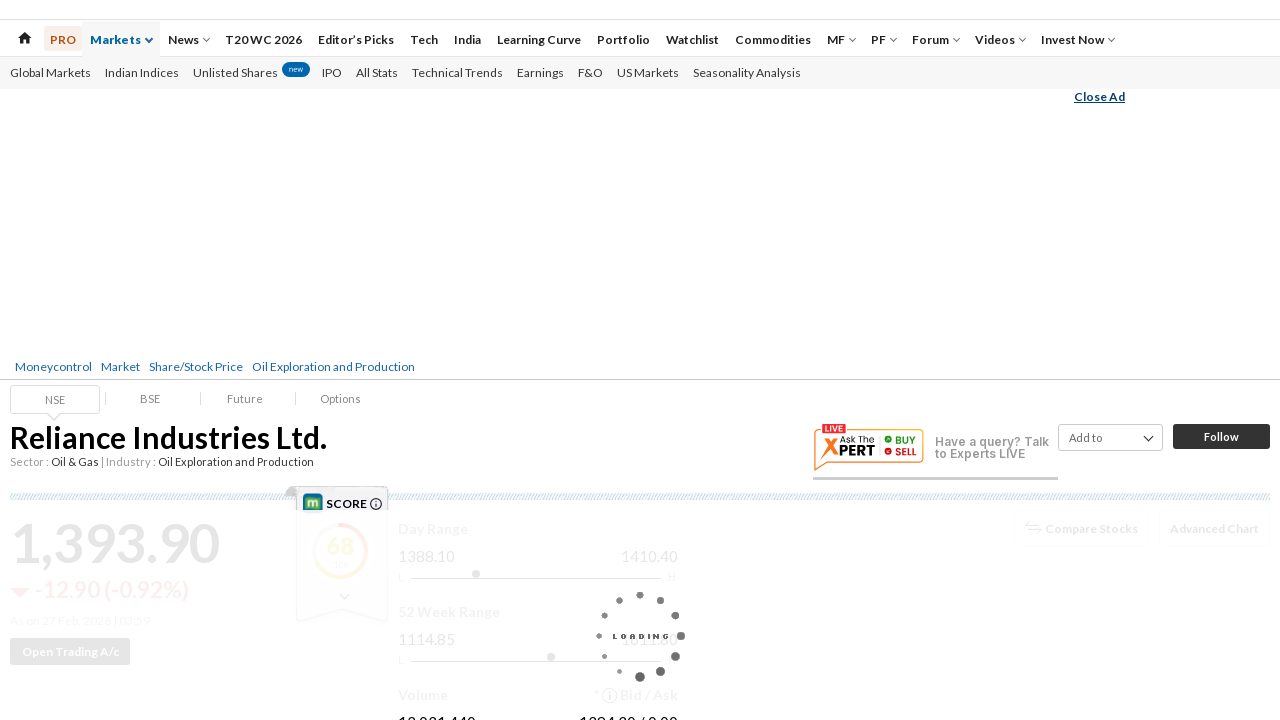

Scrolled advanced chart element into view
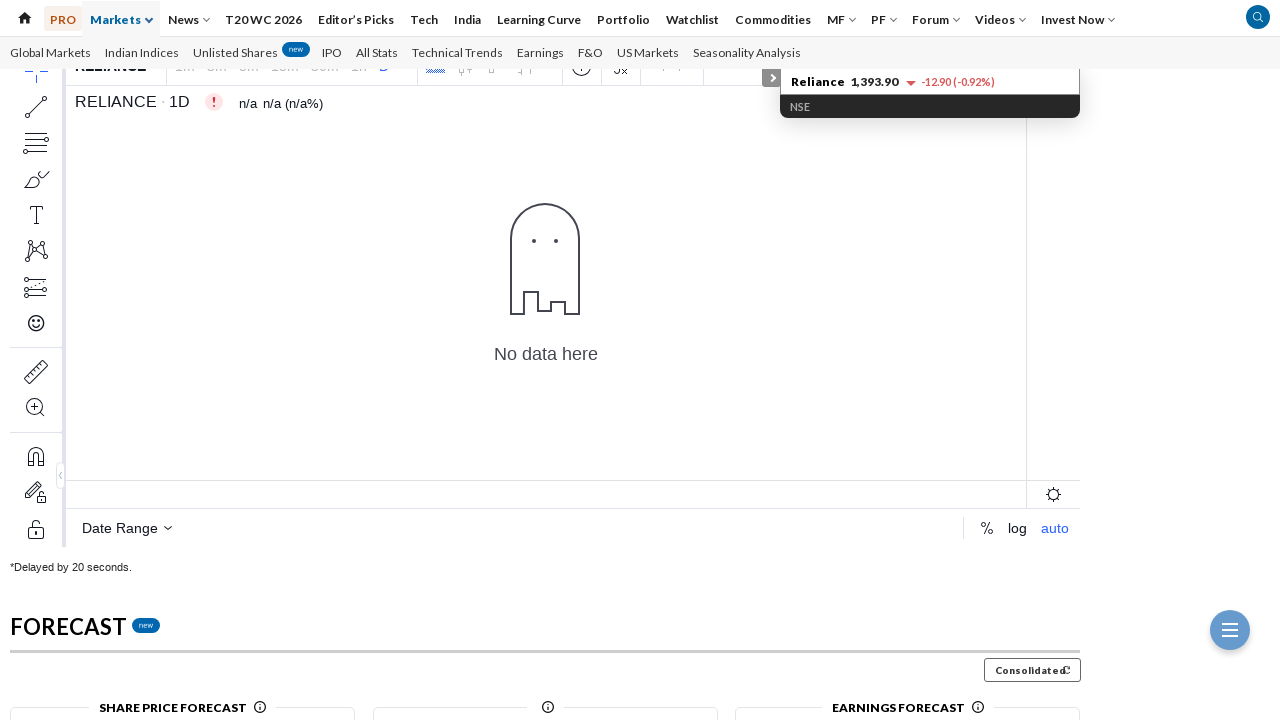

Waited for page to settle after scrolling
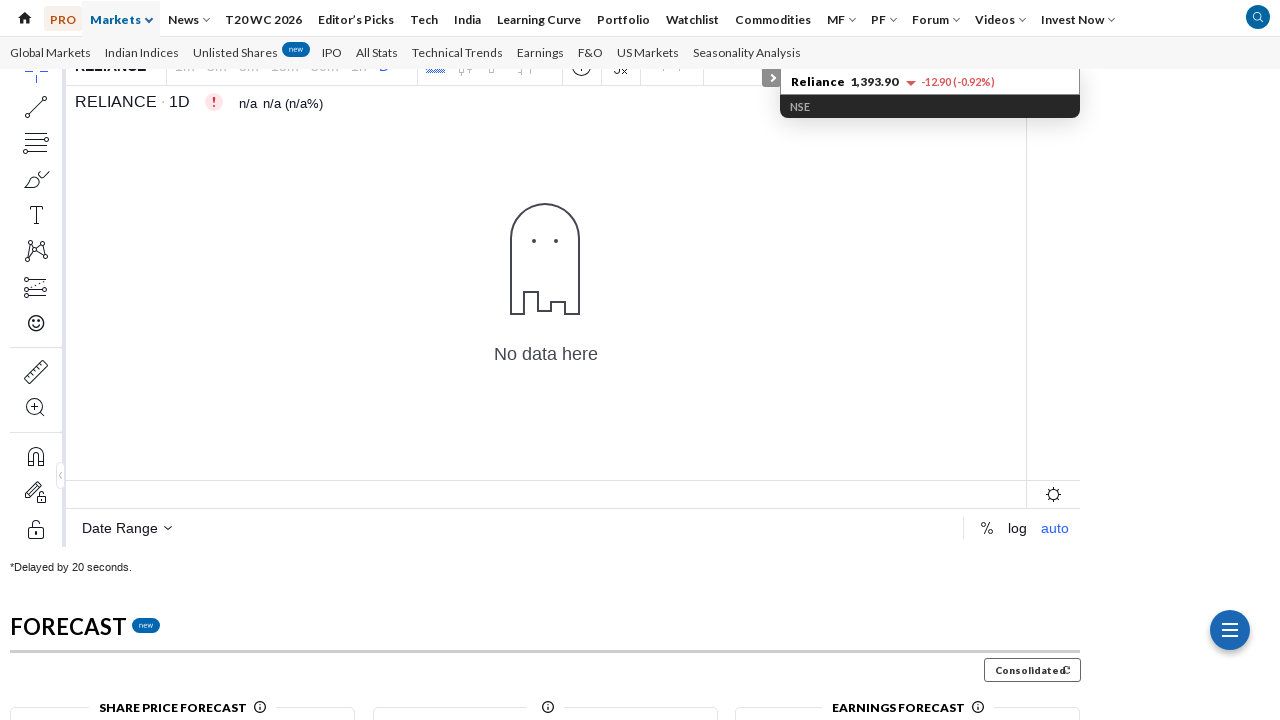

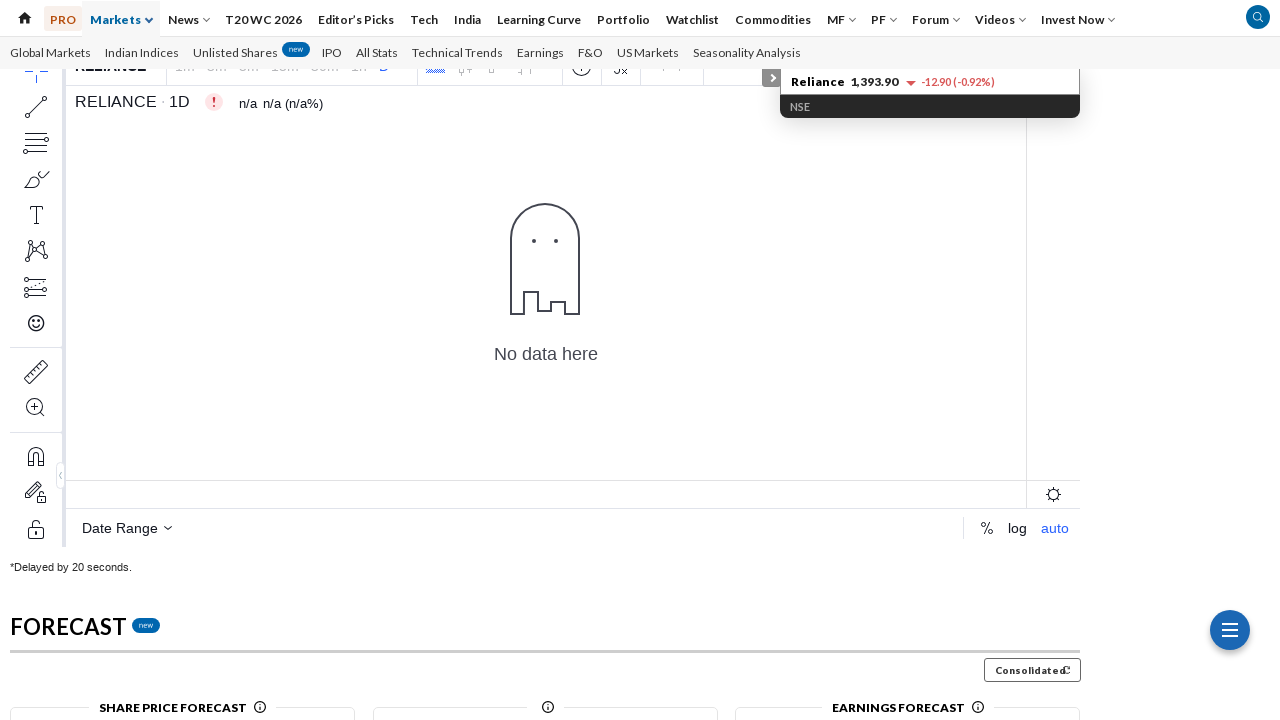